Tests search functionality on Bluestone jewelry website by entering "rings" in the search field and submitting the search

Starting URL: https://www.bluestone.com

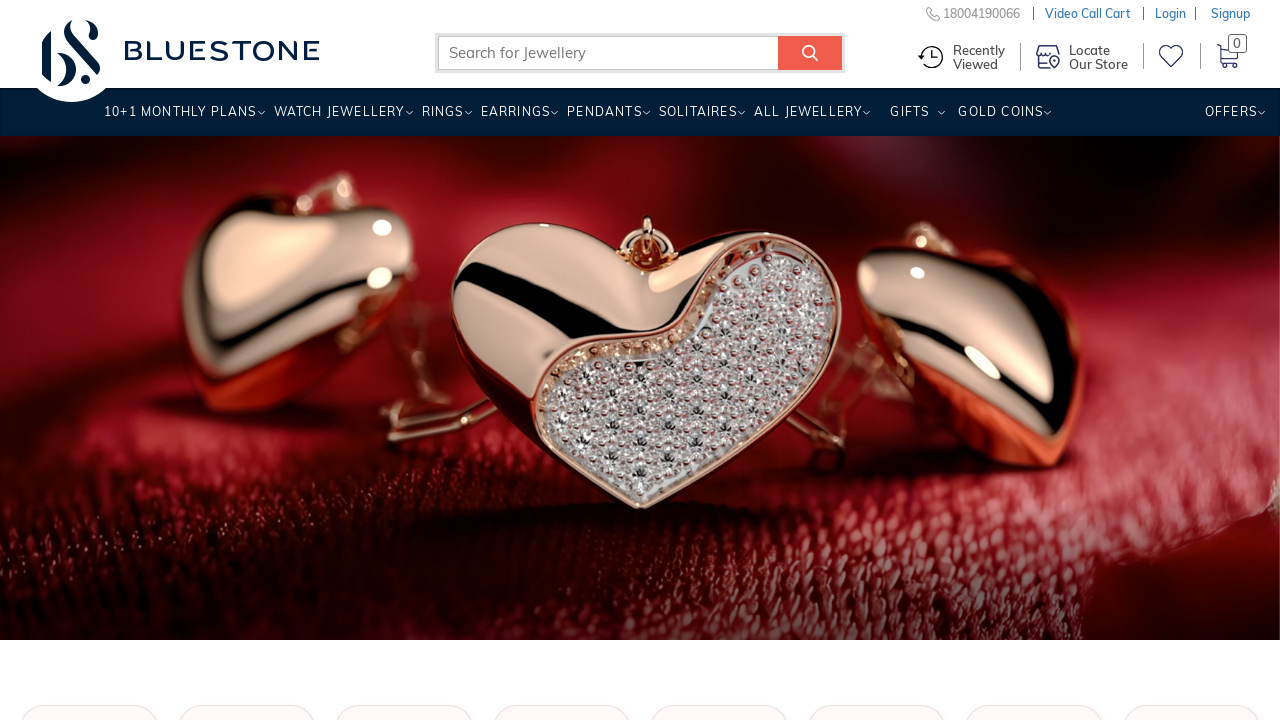

Filled search field with 'rings' on input[name='search_query']
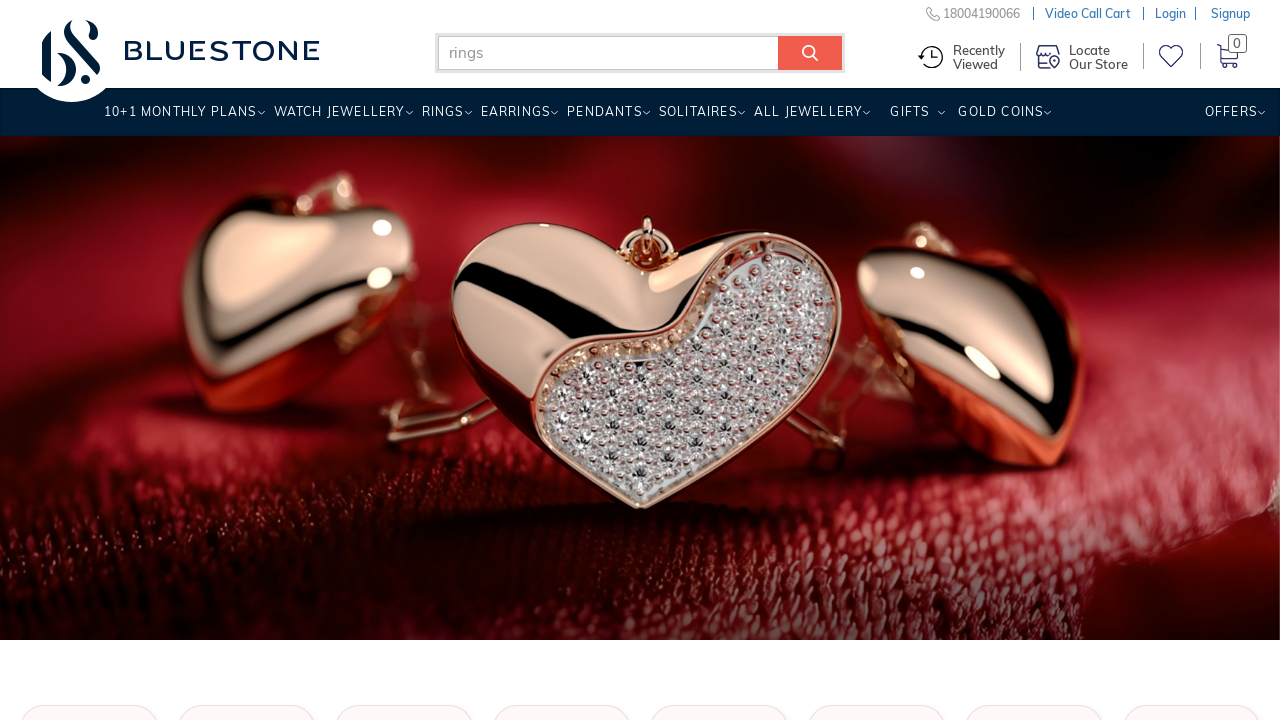

Clicked search button to submit search query at (810, 53) on input[name*='search'].button
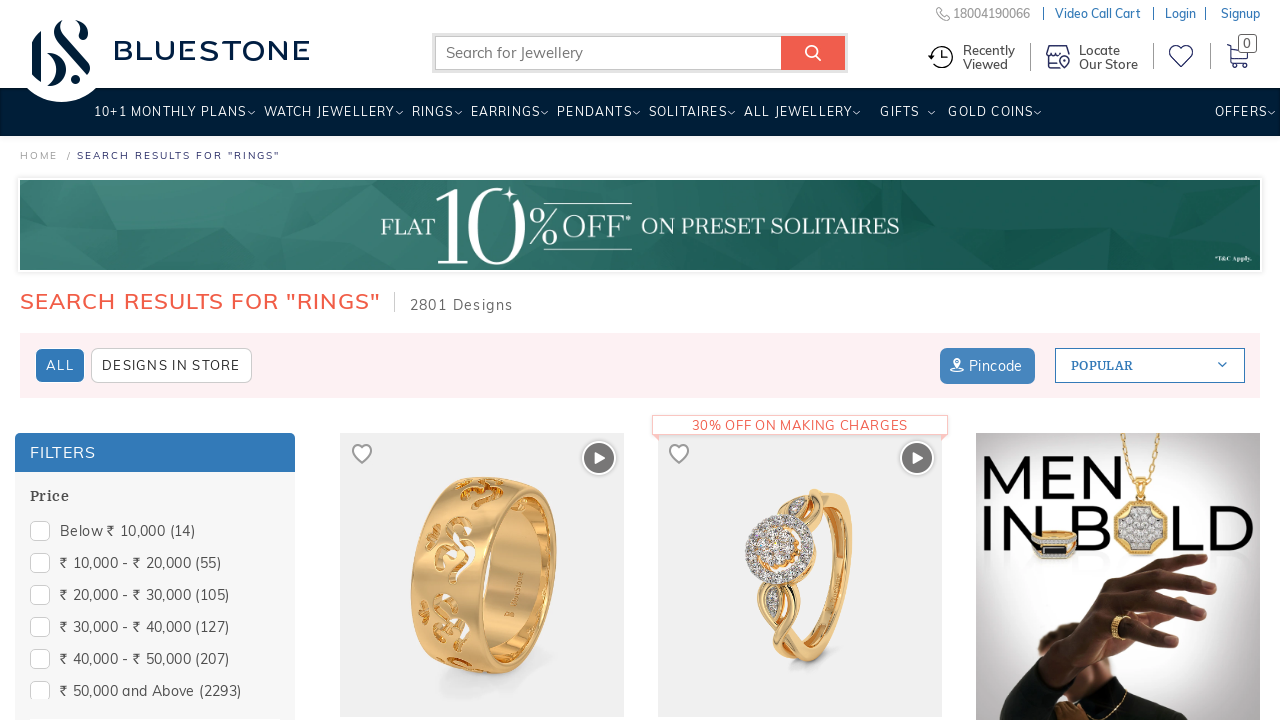

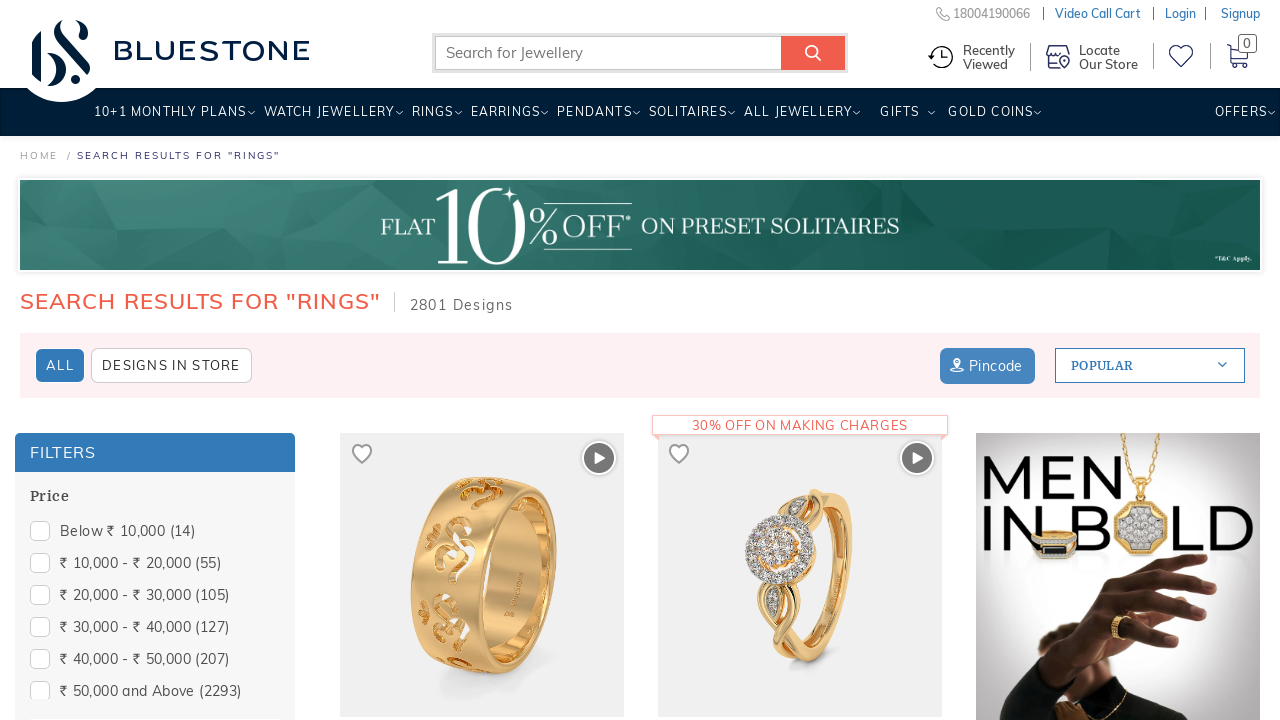